Tests right-click context menu functionality by right-clicking a button, selecting the "Paste" option from the context menu, and accepting the resulting alert popup.

Starting URL: https://swisnl.github.io/jQuery-contextMenu/demo.html

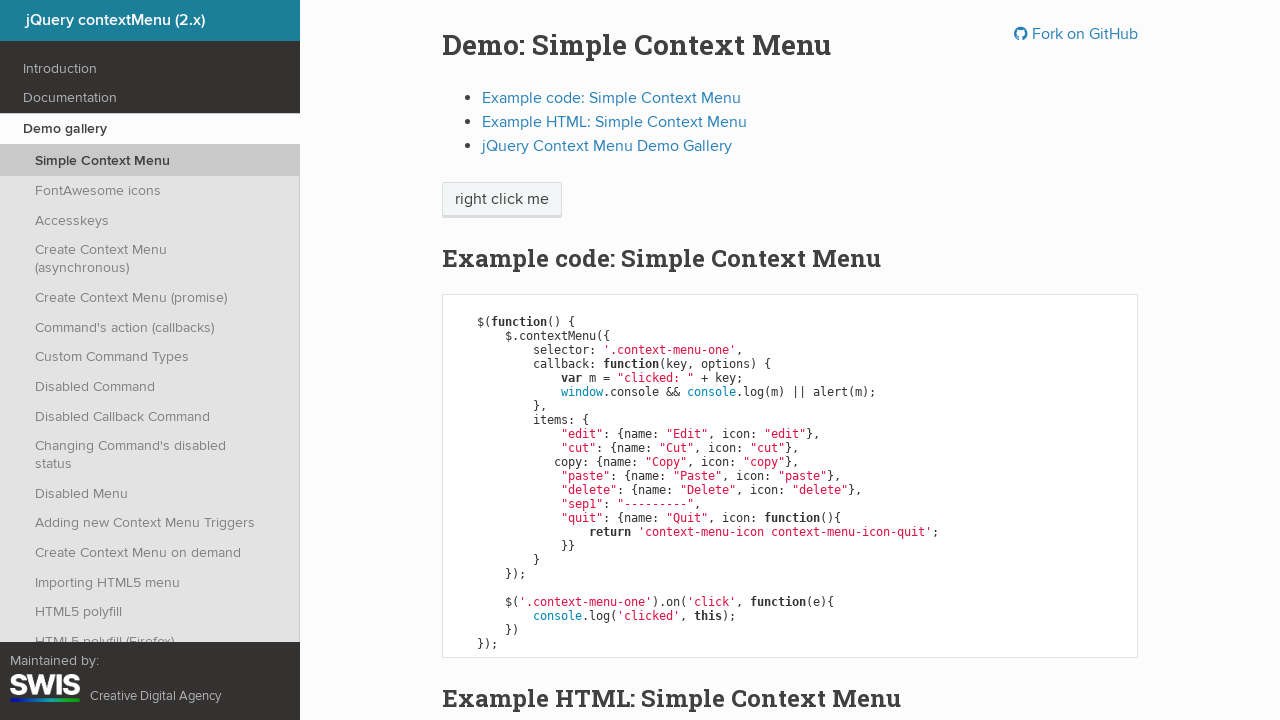

Waited for 'right click me' button to load
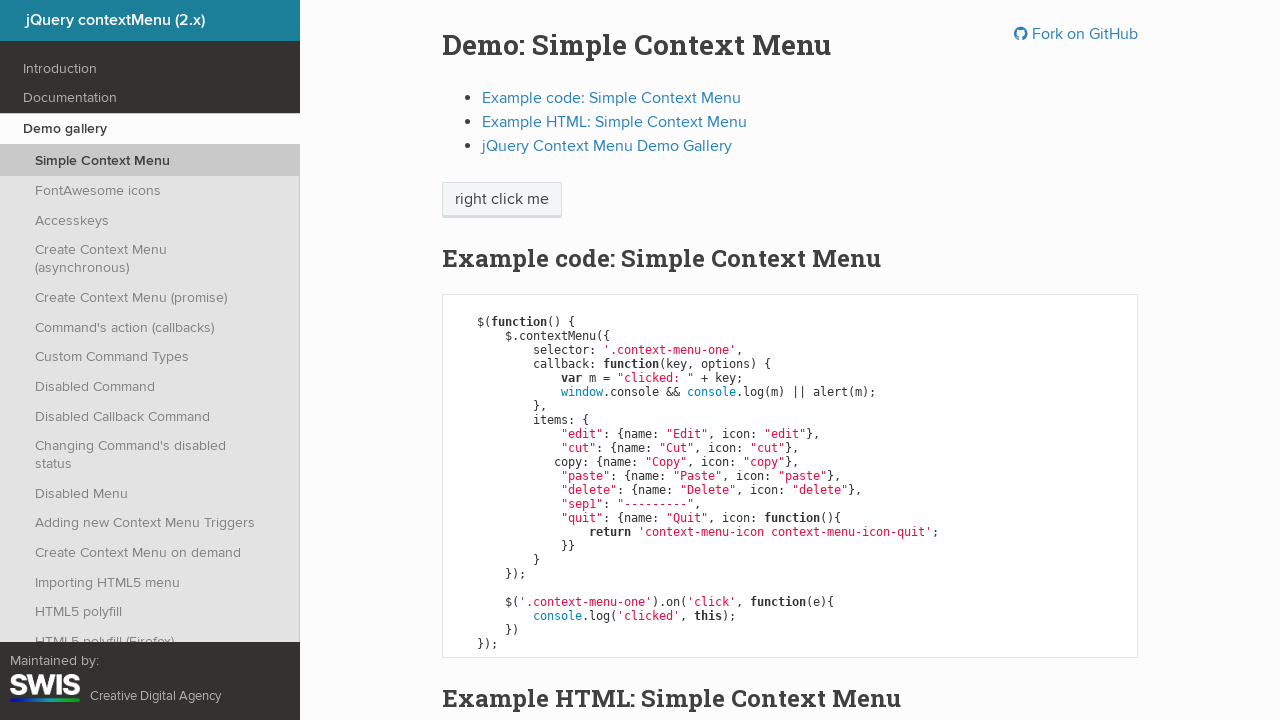

Right-clicked on 'right click me' button to open context menu at (502, 200) on xpath=//span[text()='right click me']
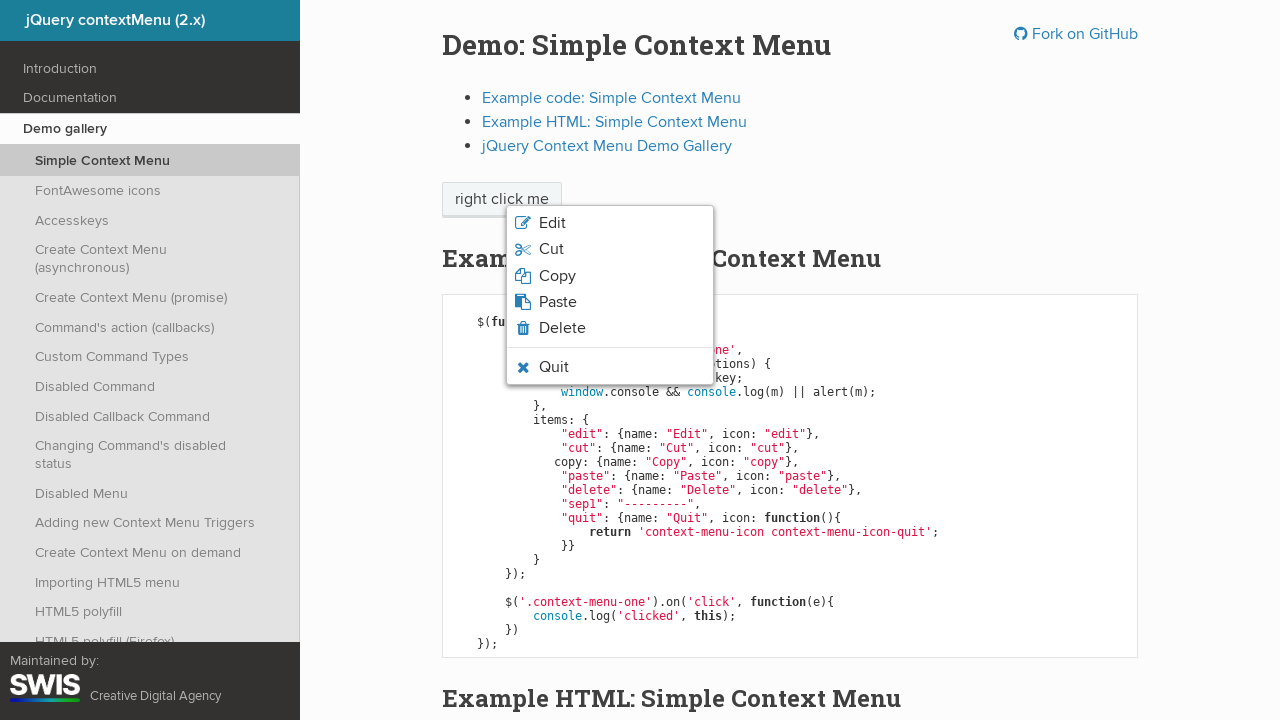

Context menu appeared with Paste option visible
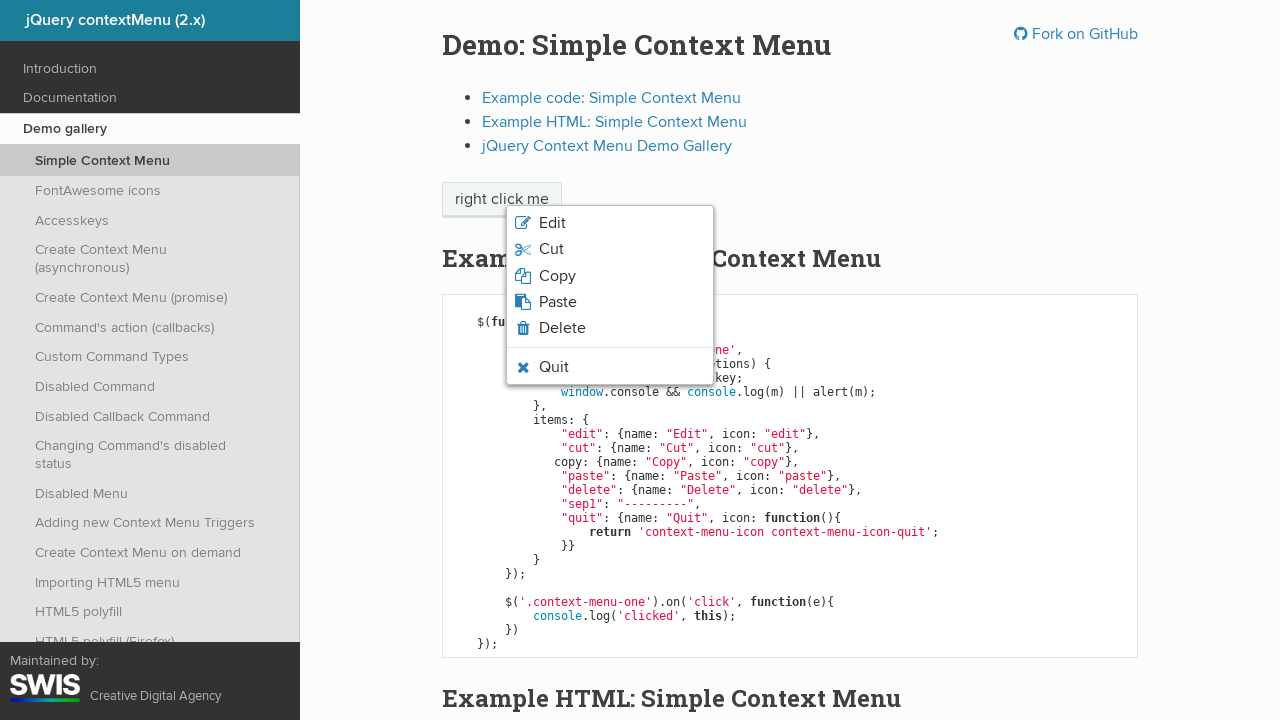

Hovered over Paste option in context menu at (558, 302) on xpath=//span[text()='Paste']
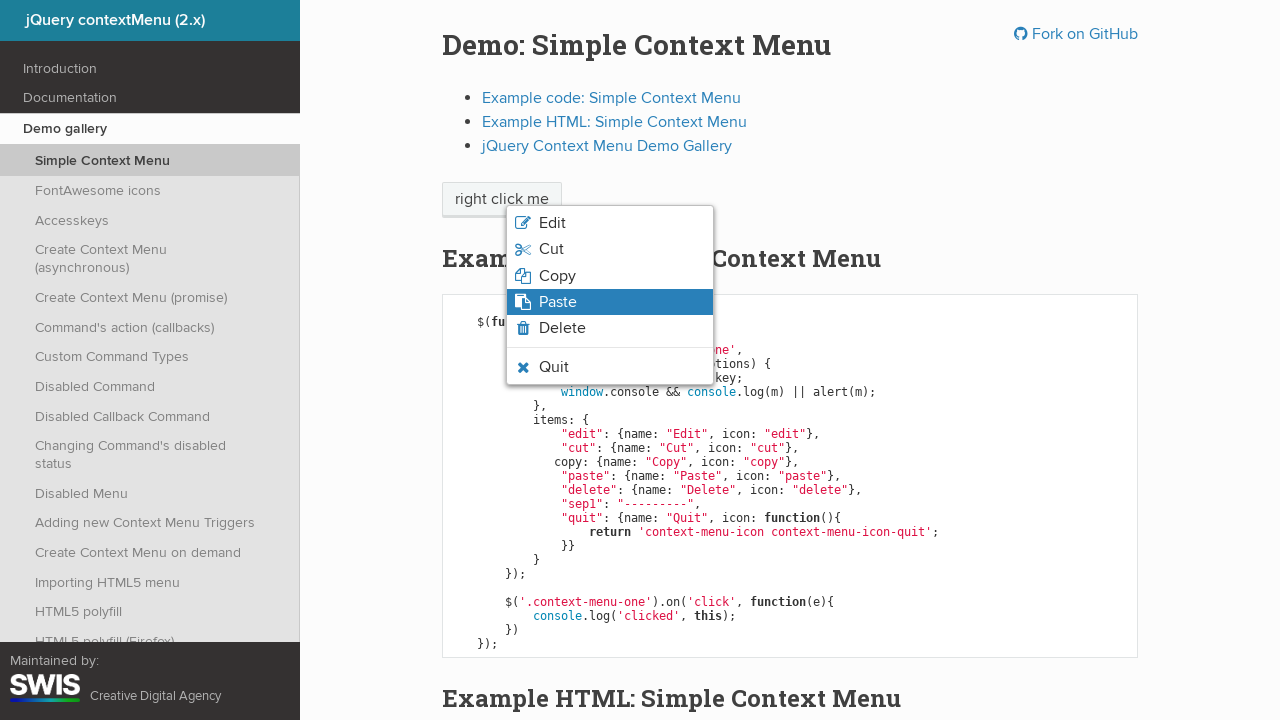

Clicked Paste option from context menu at (558, 302) on xpath=//span[text()='Paste']
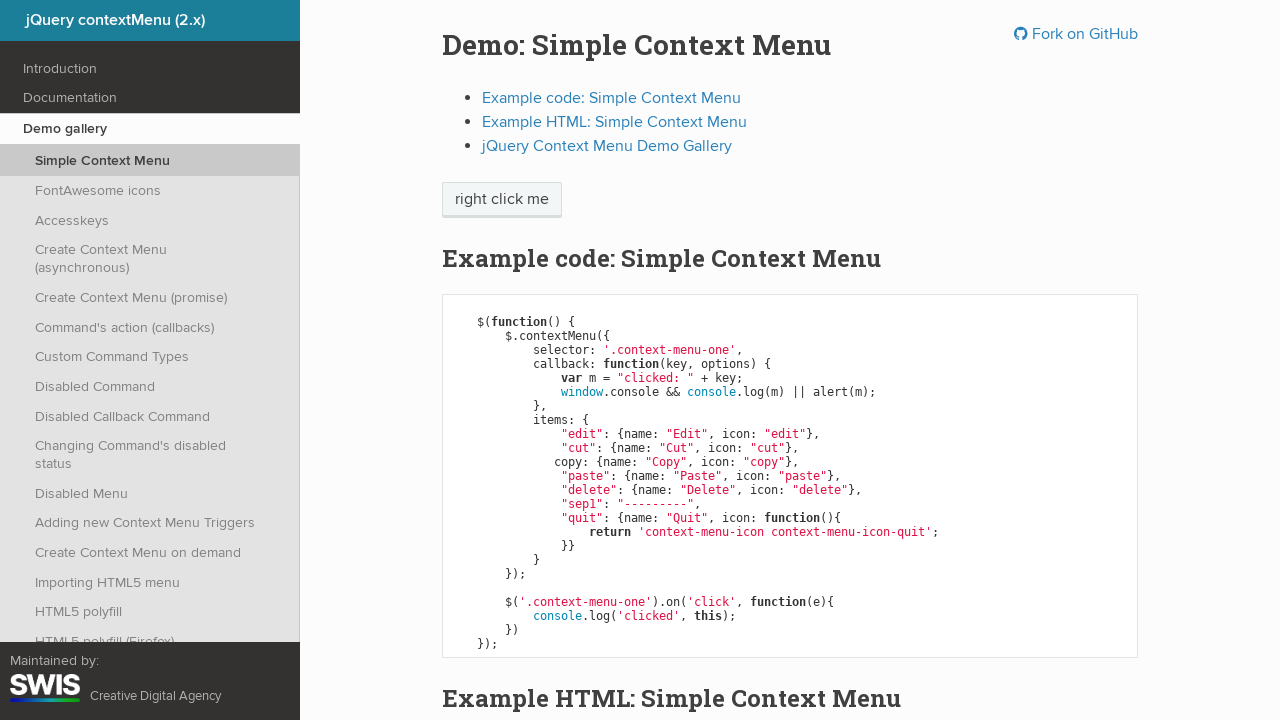

Set up dialog handler to accept alert popup
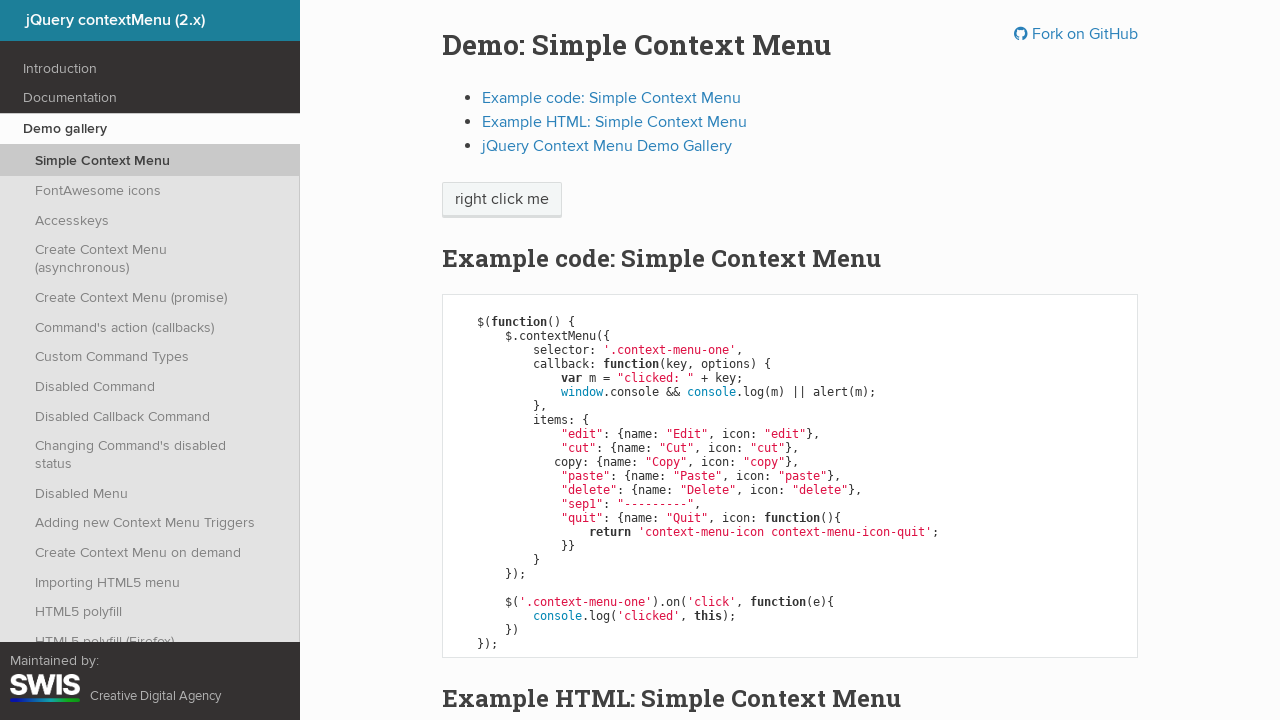

Waited for alert popup to be processed
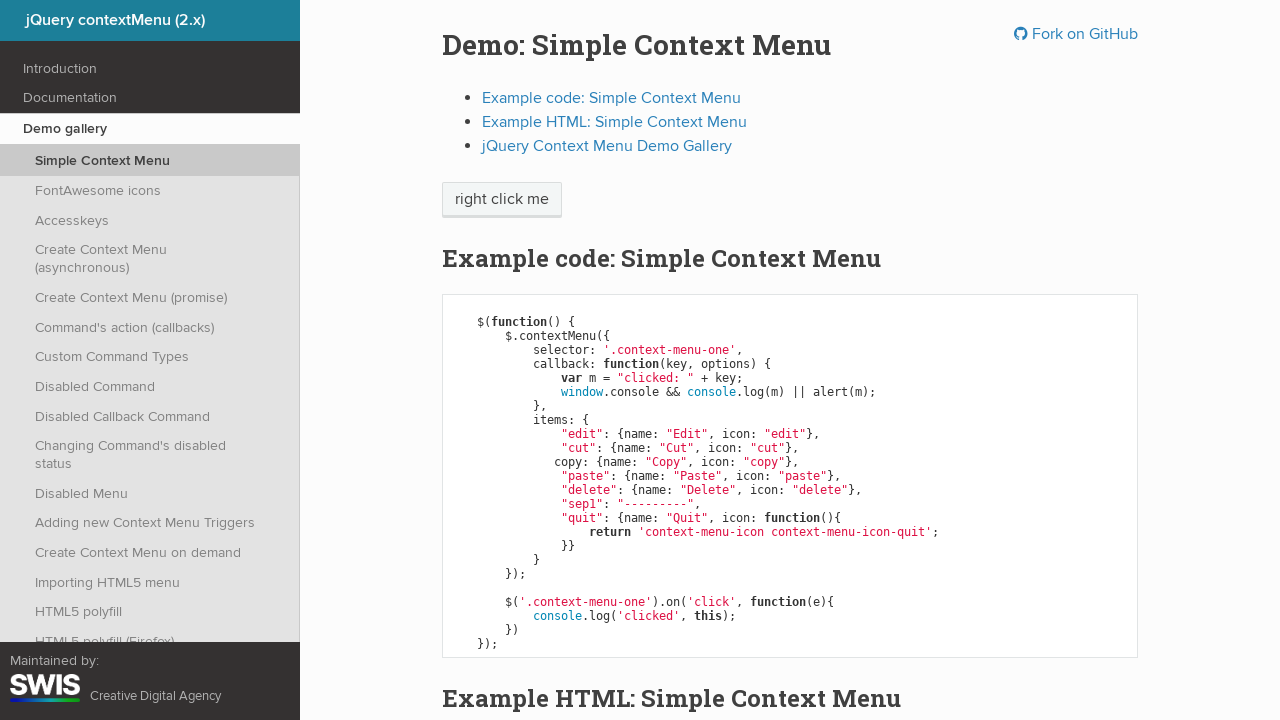

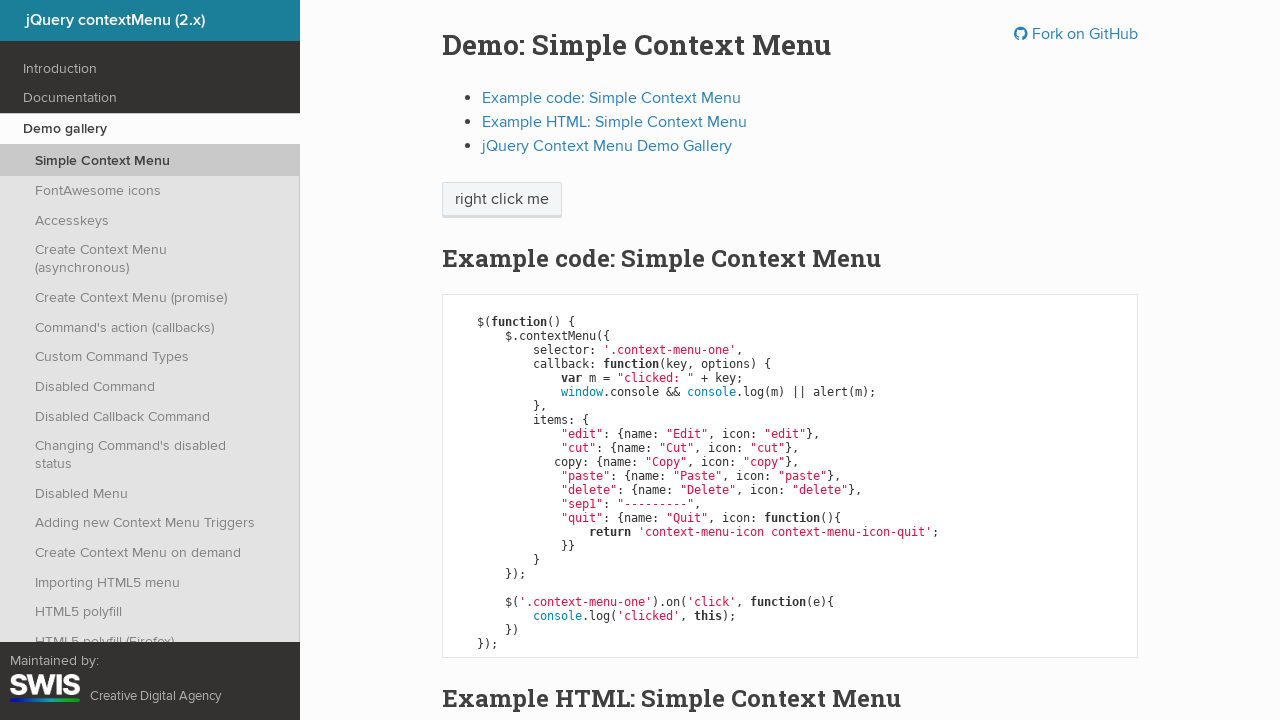